Tests navigation by clicking a link with mathematically calculated text, then fills out a multi-field form with personal information and submits it.

Starting URL: http://suninjuly.github.io/find_link_text

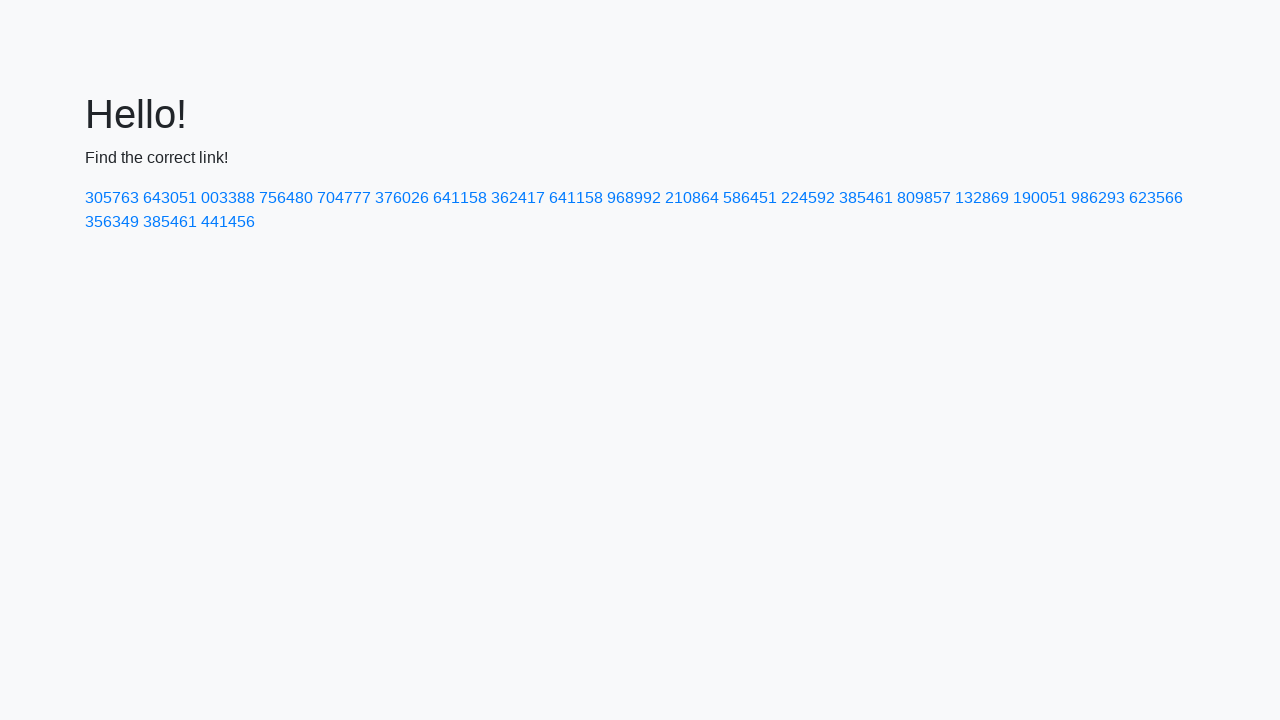

Clicked link with mathematically calculated text: 224592 at (808, 198) on text=224592
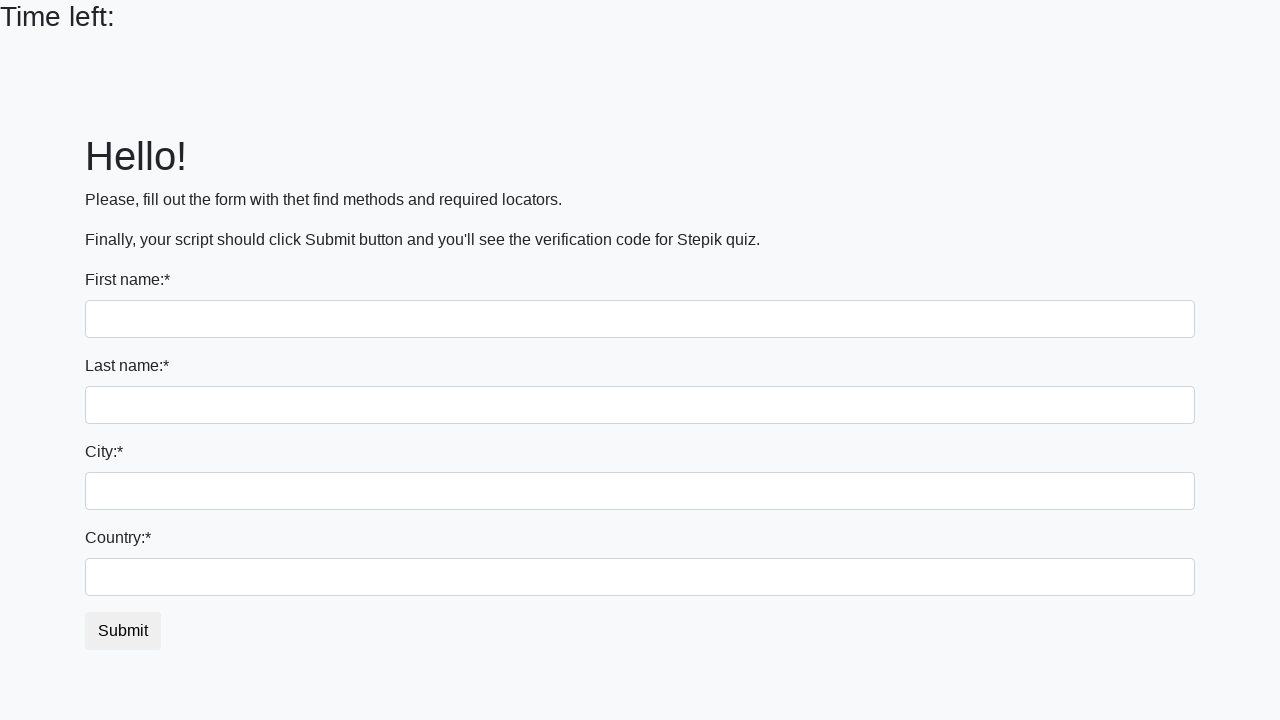

Filled first_name field with 'Ivan' on input[name='first_name']
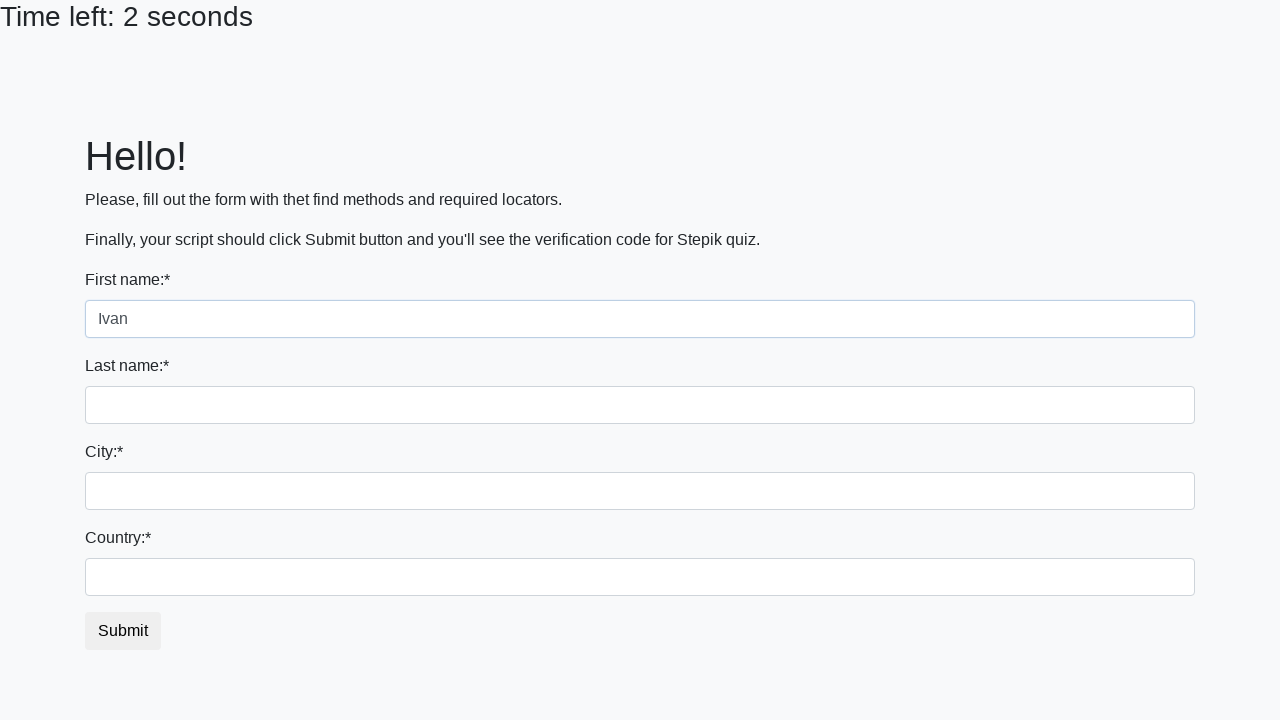

Filled last_name field with 'Petrov' on input[name='last_name']
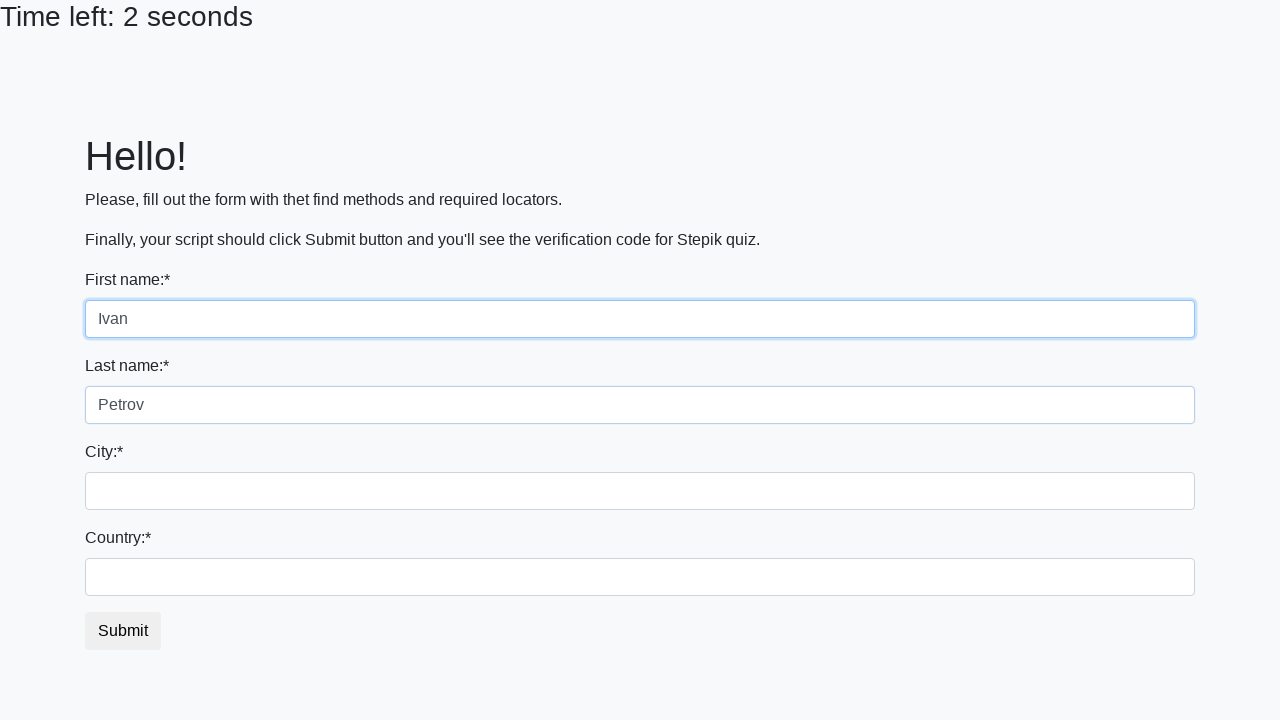

Filled firstname field with 'Smolensk' on input[name='firstname']
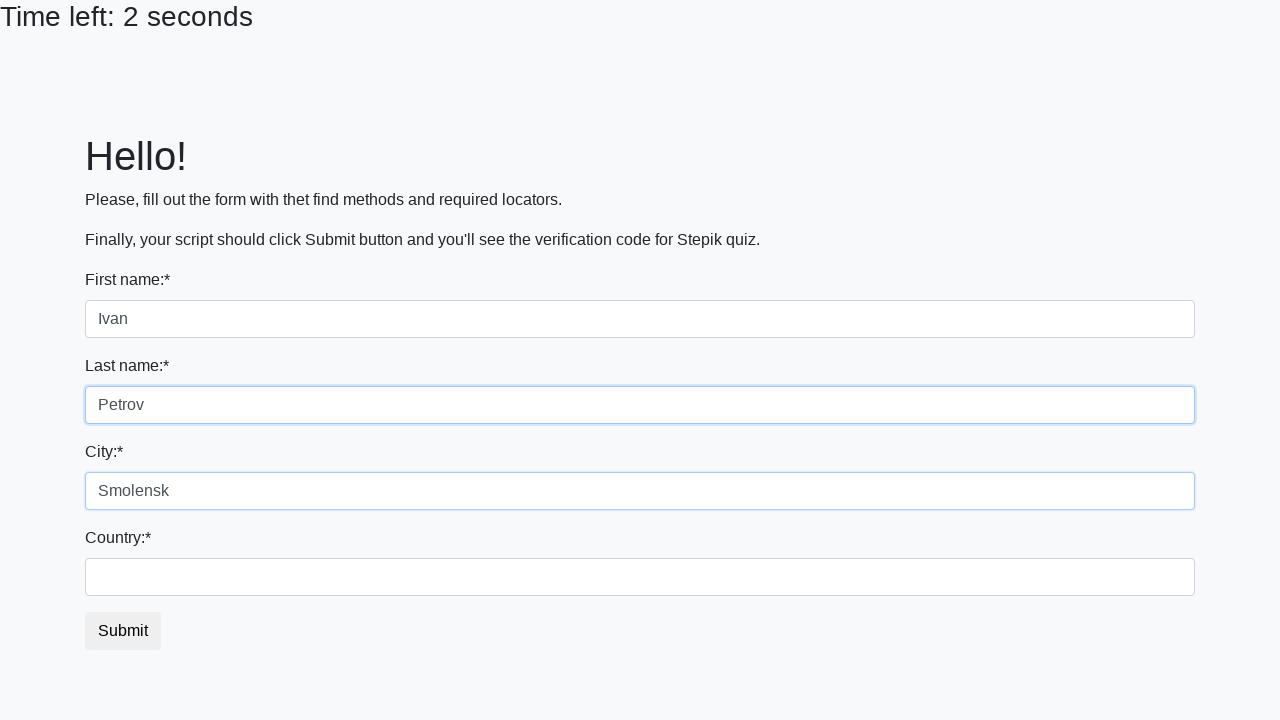

Filled country field with 'Russia' on #country
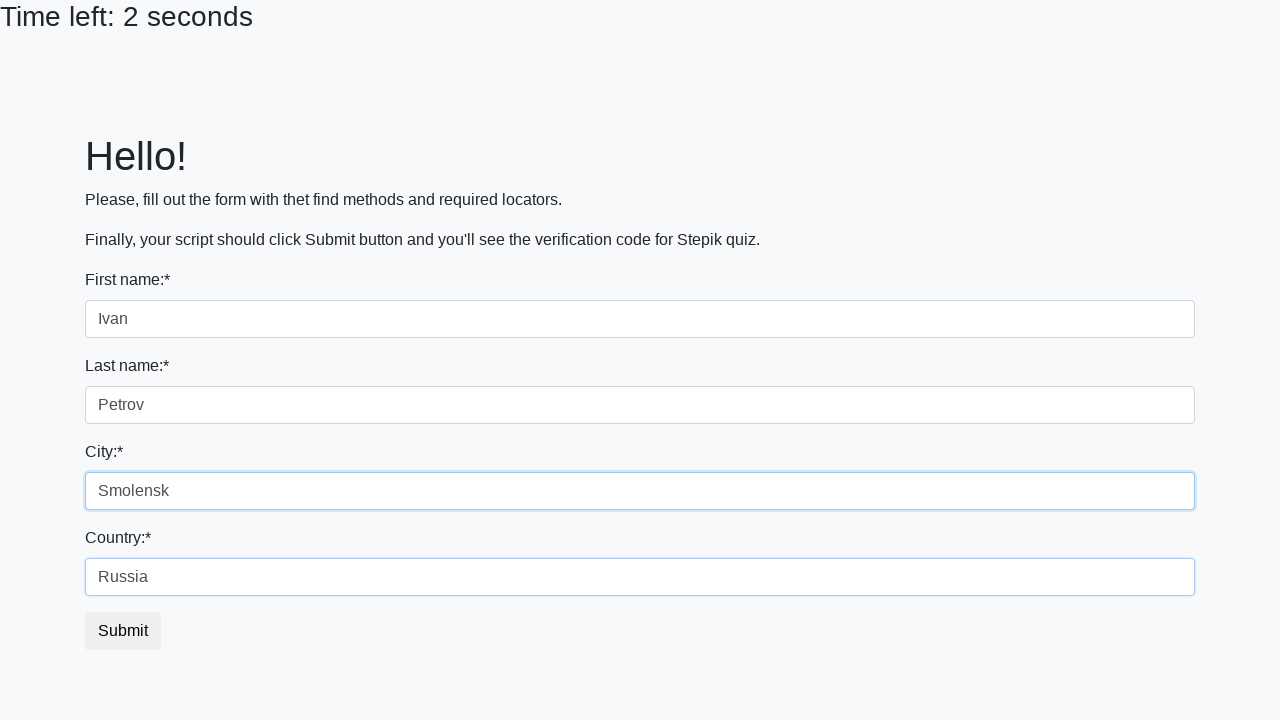

Clicked submit button to submit the form at (123, 631) on button.btn
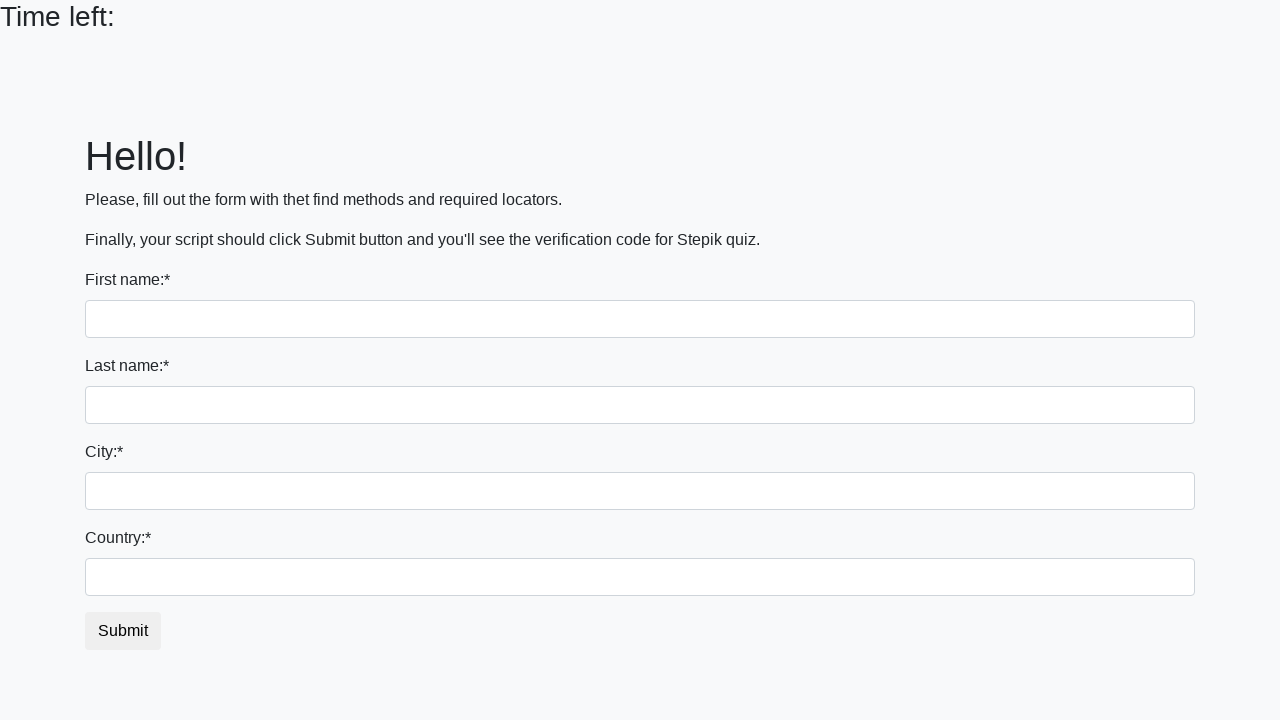

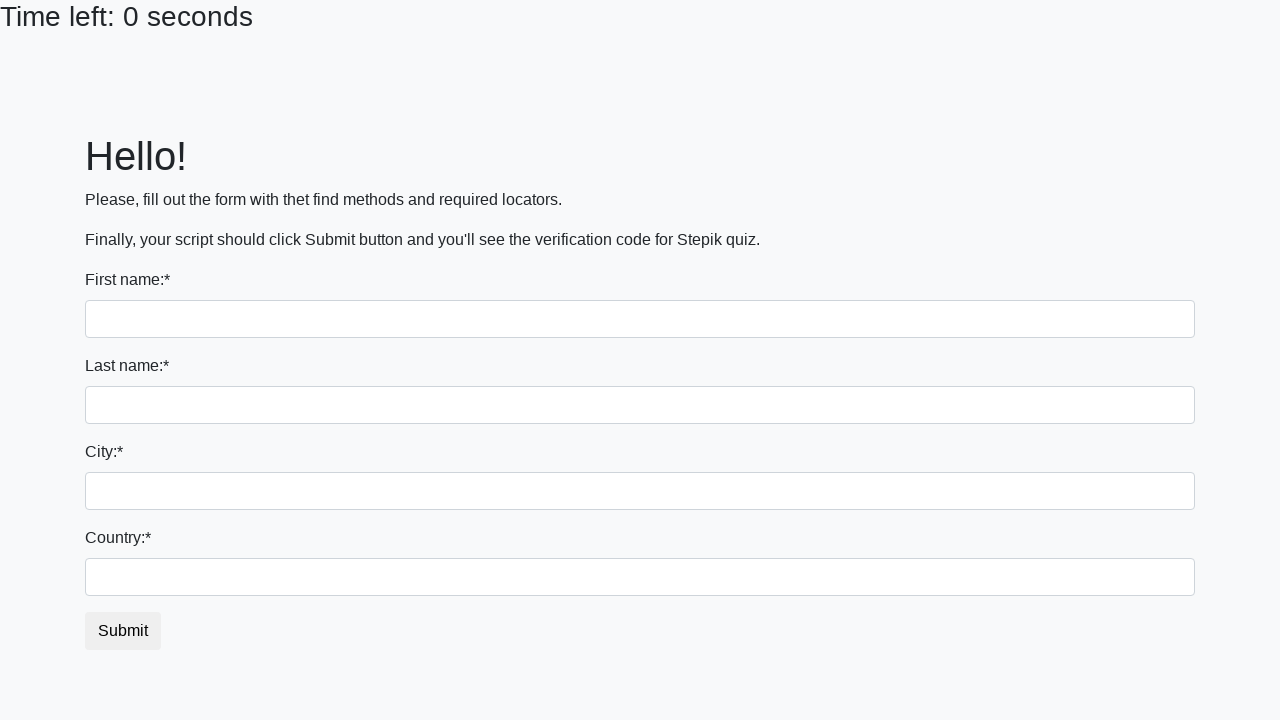